Open the share options for the current map view on OpenStreetMap

Starting URL: https://www.openstreetmap.org/#map=7/42.896/-76.476

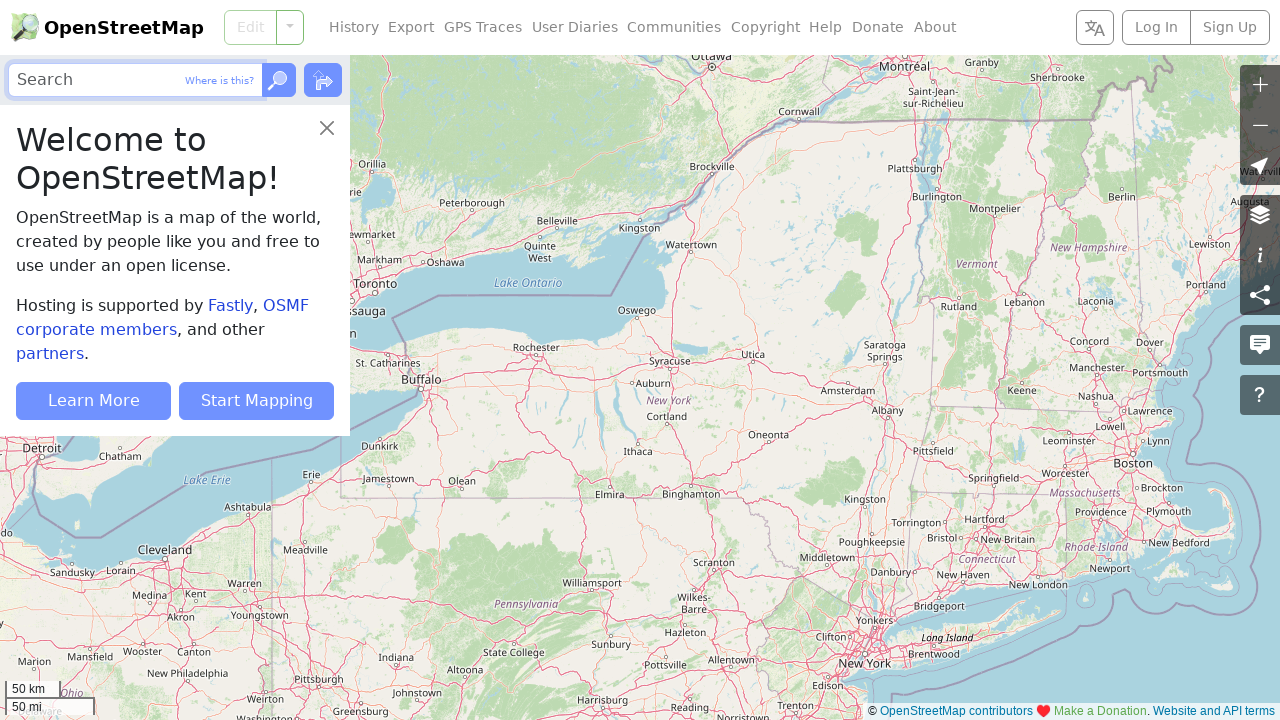

Clicked Share link to open sharing options at (1260, 295) on internal:role=link[name="Share"i]
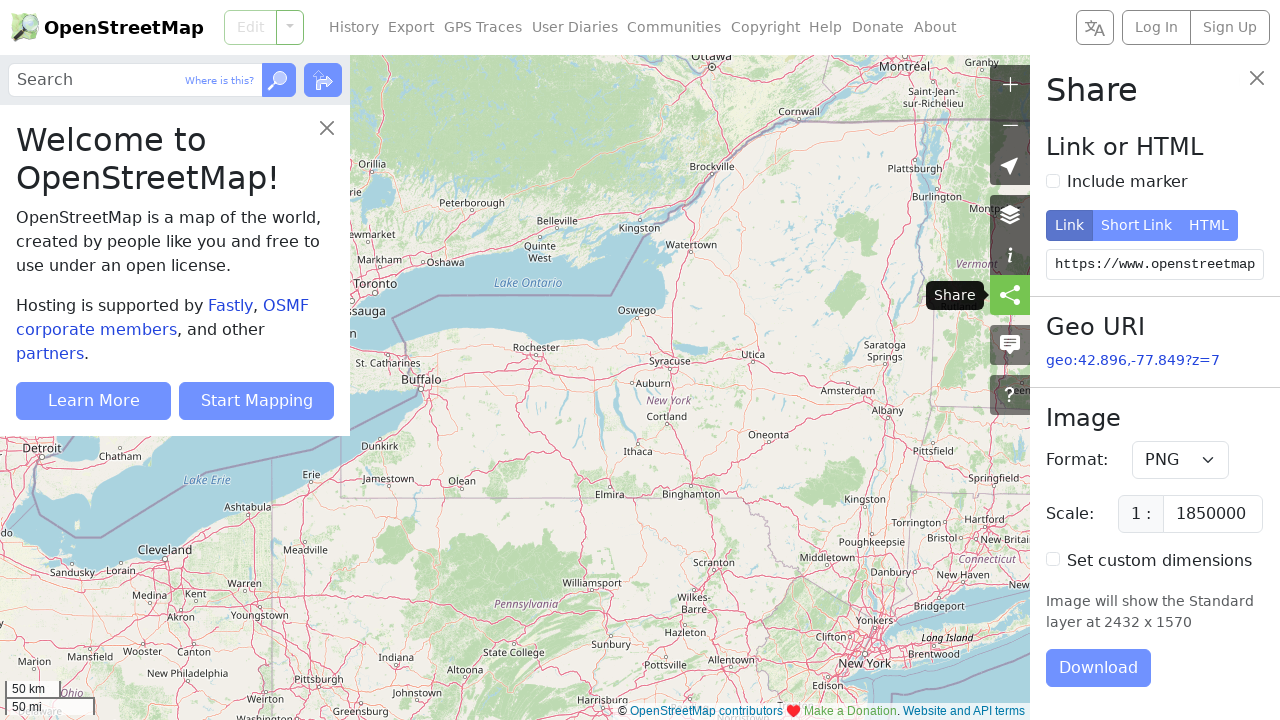

Share panel loaded after 2 second wait
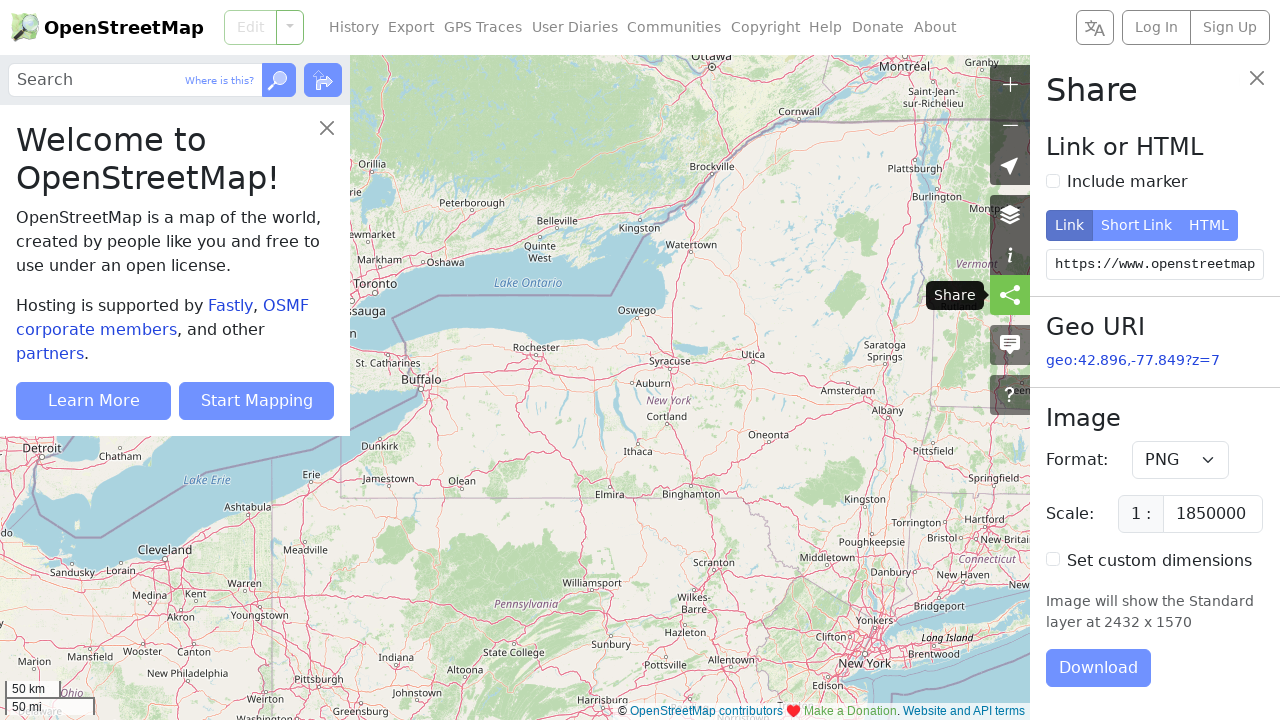

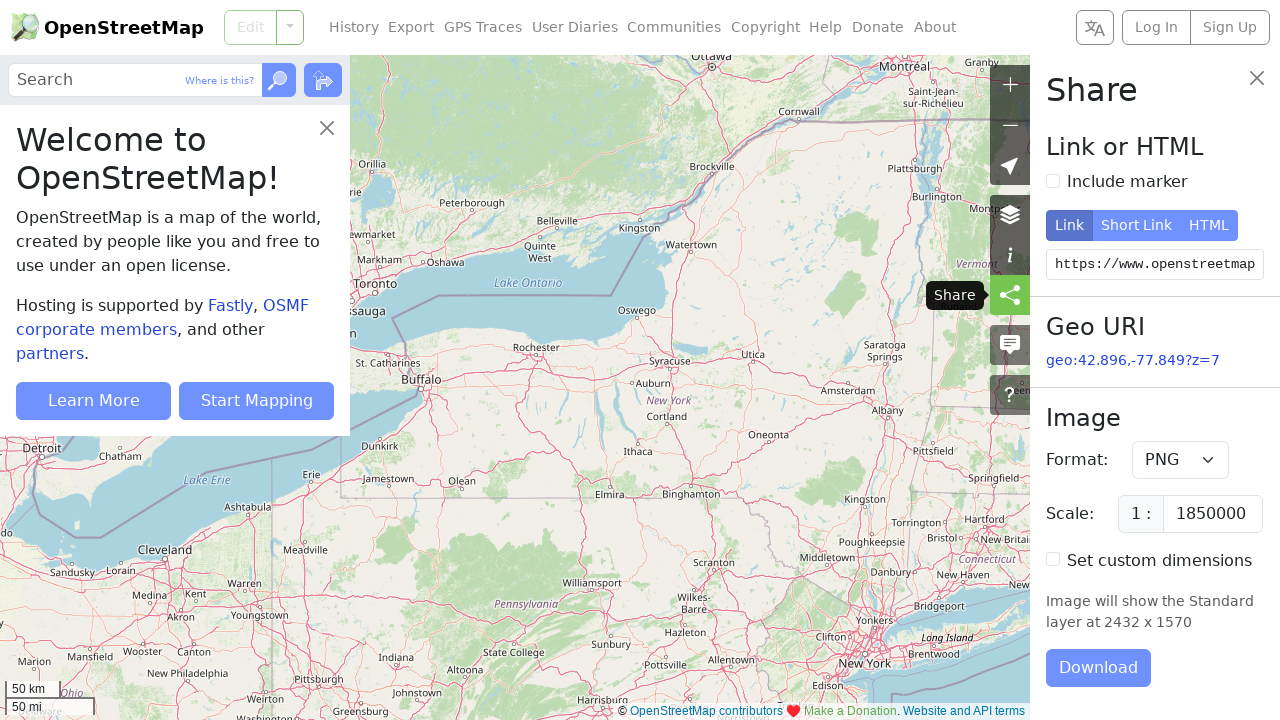